Tests the second checkbox by verifying its initial checked state, clicking to uncheck it, and clicking again to check it

Starting URL: https://the-internet.herokuapp.com/checkboxes

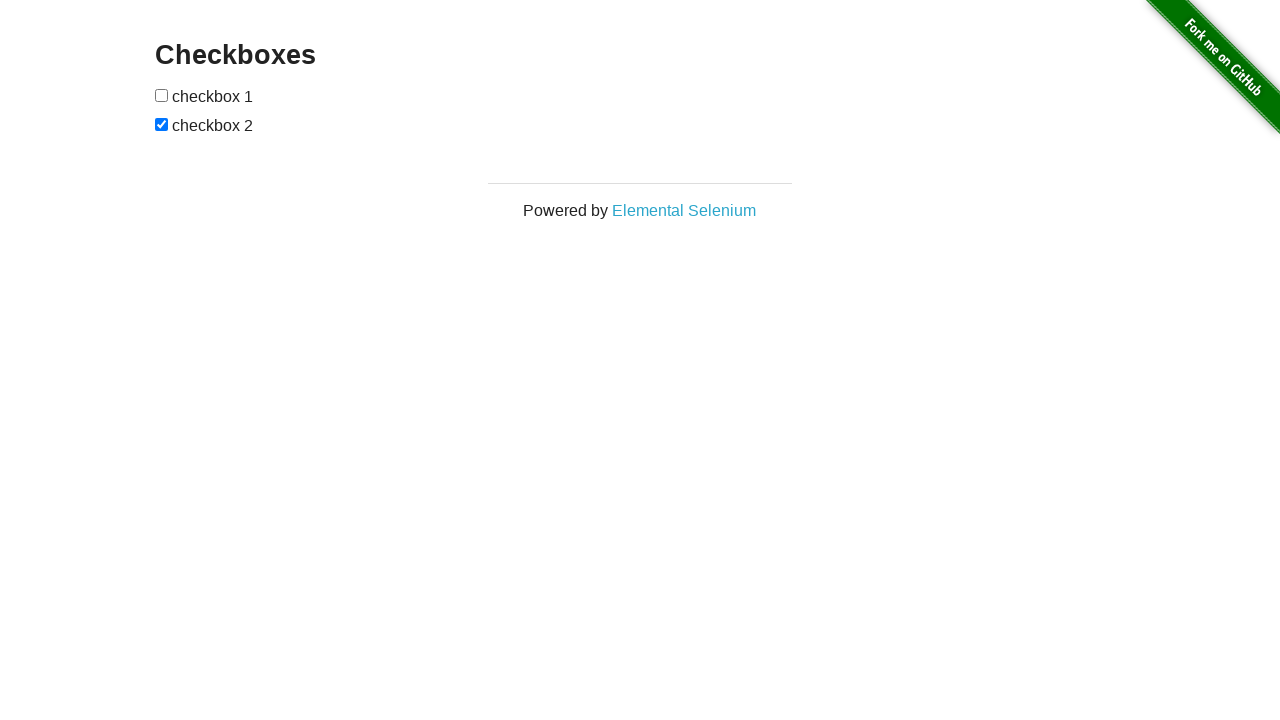

Located second checkbox using xpath
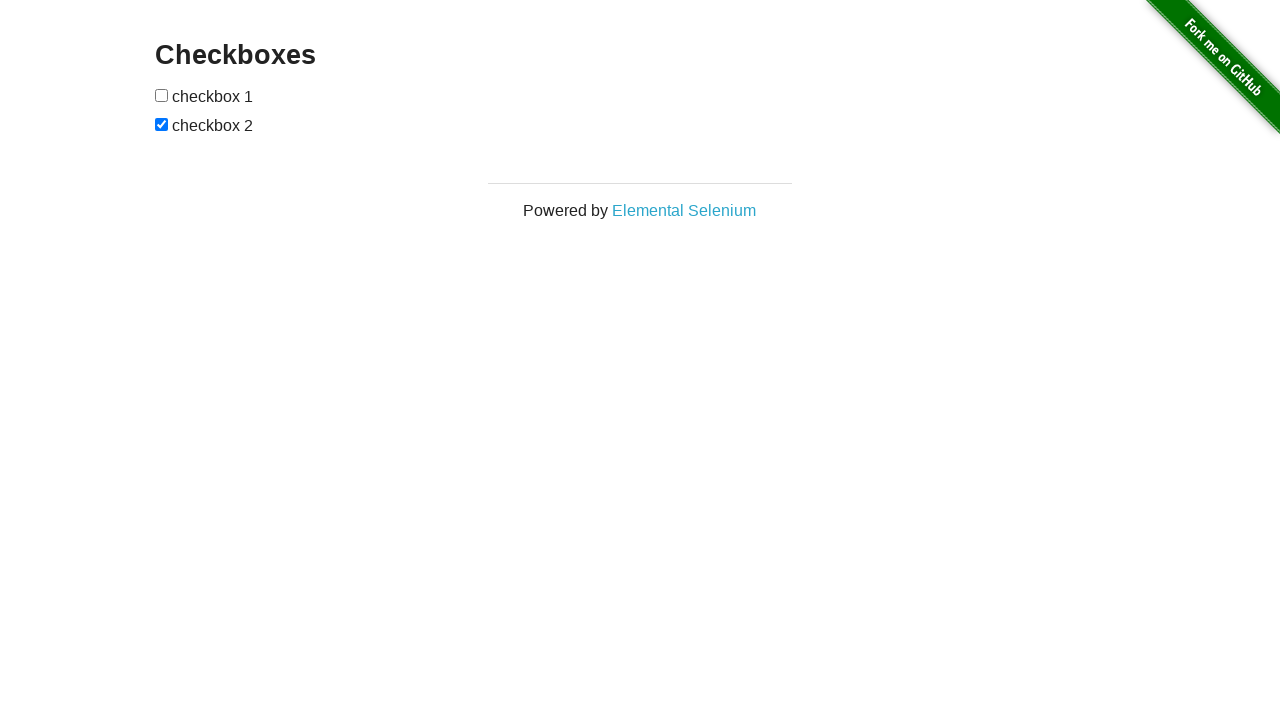

Verified second checkbox is initially checked
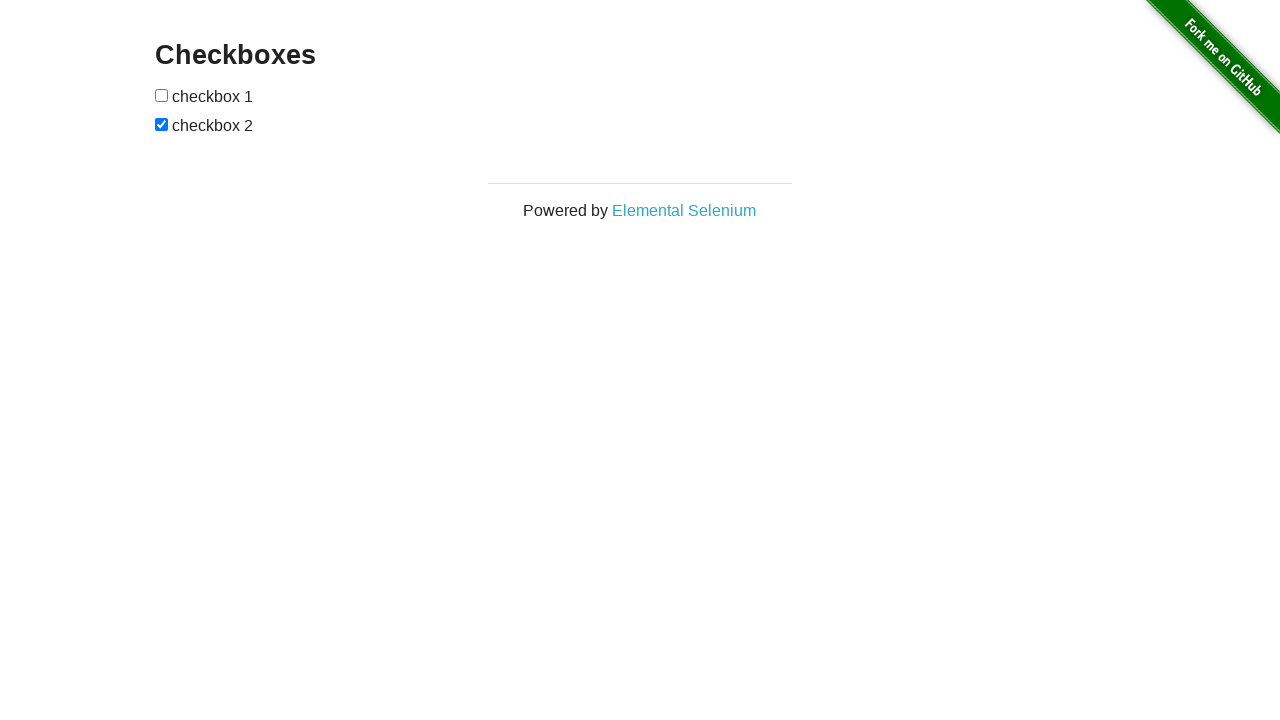

Clicked second checkbox to uncheck it at (162, 124) on xpath=//form[@id='checkboxes']/input[2]
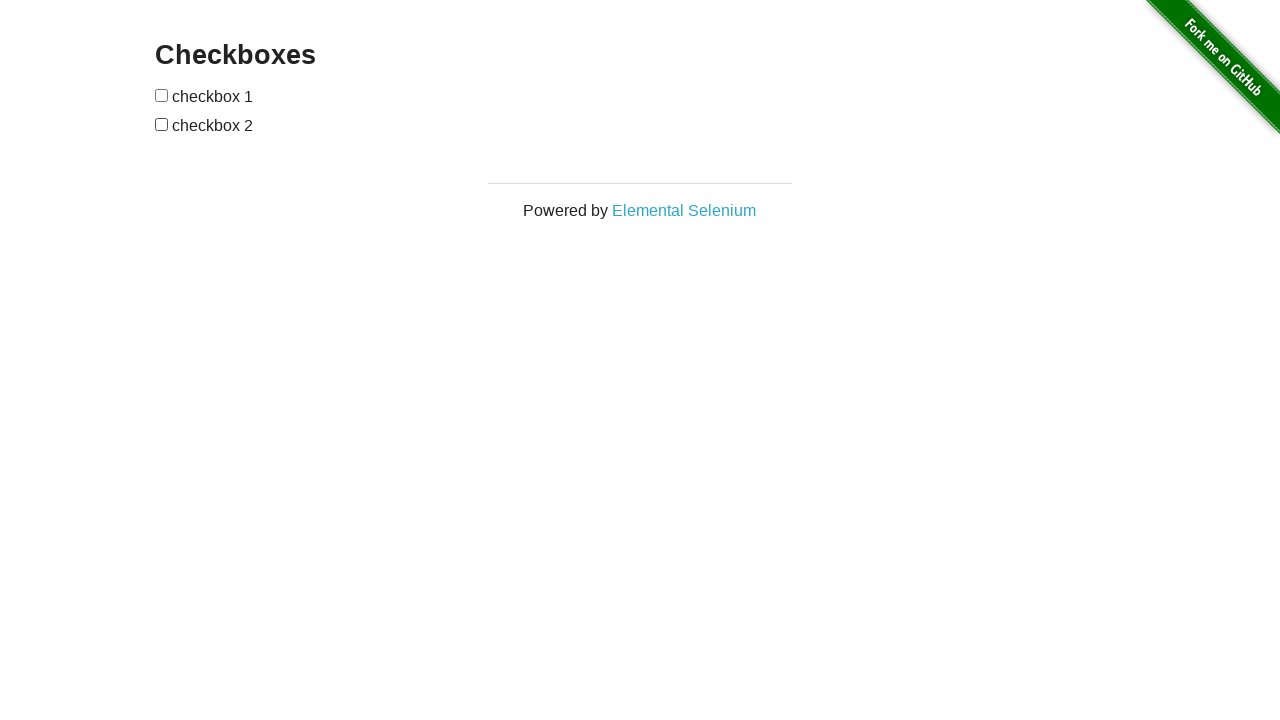

Verified second checkbox is now unchecked
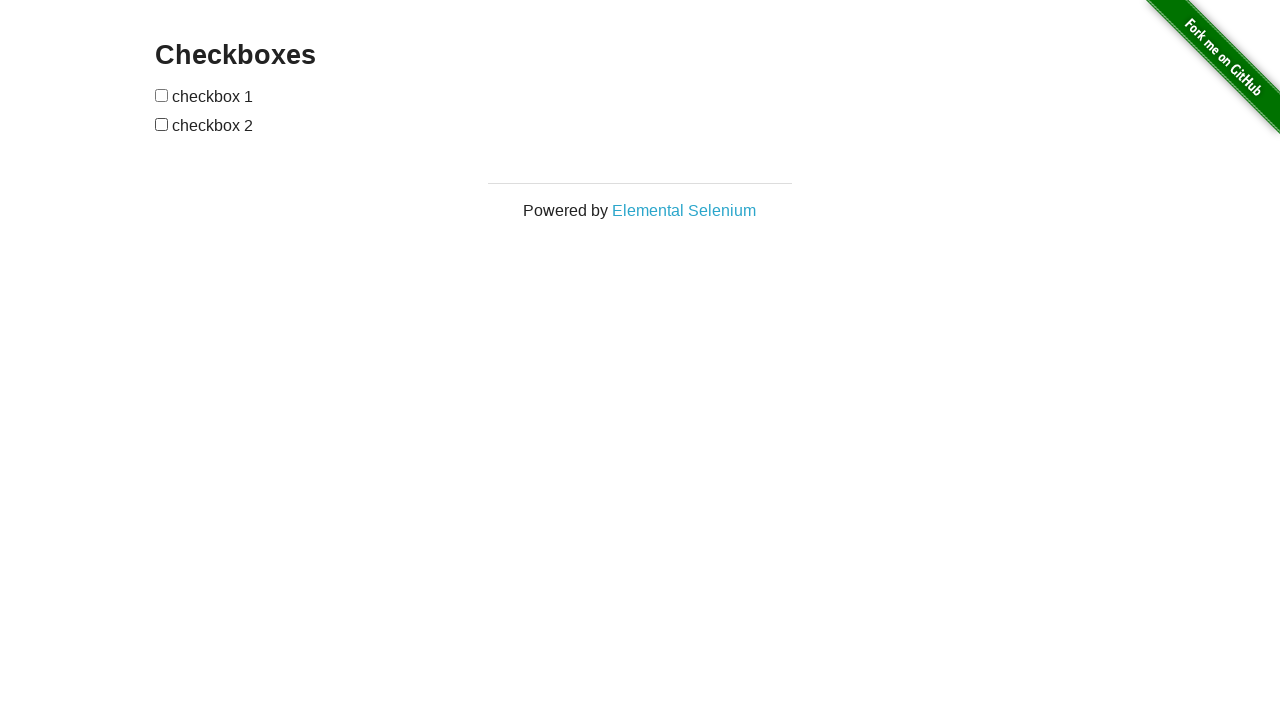

Clicked second checkbox again to check it at (162, 124) on xpath=//form[@id='checkboxes']/input[2]
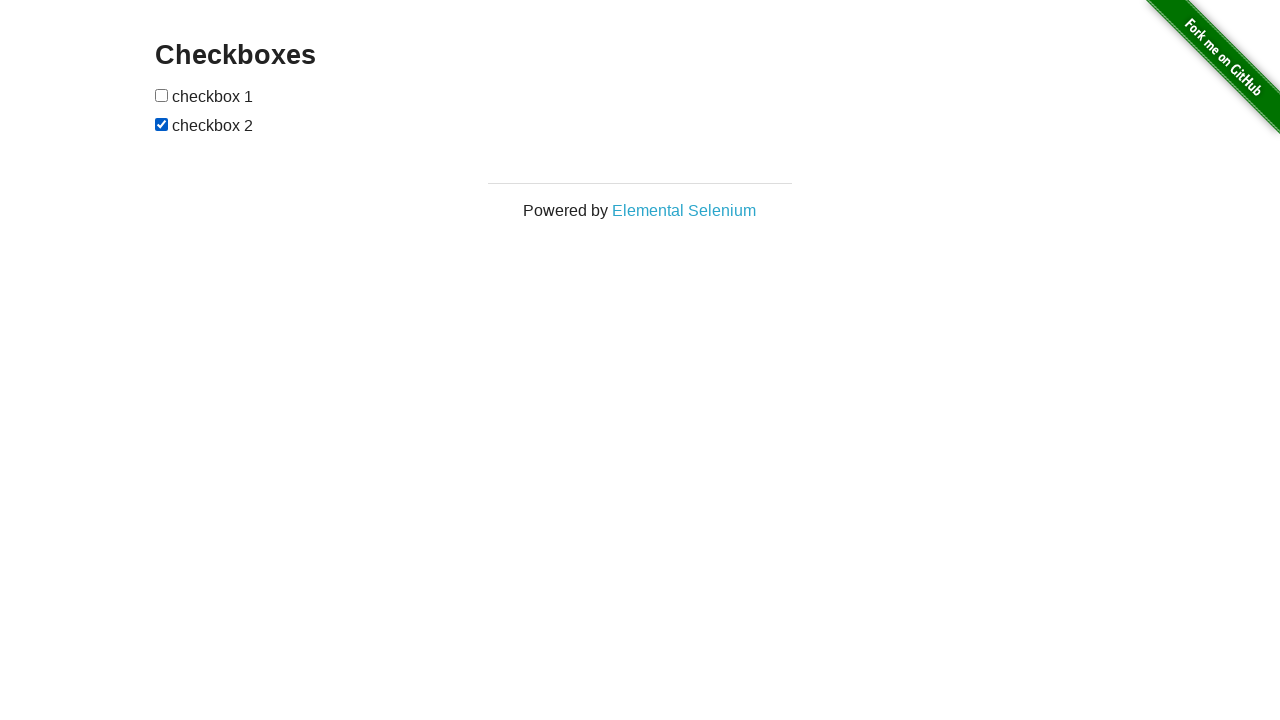

Verified second checkbox is checked again
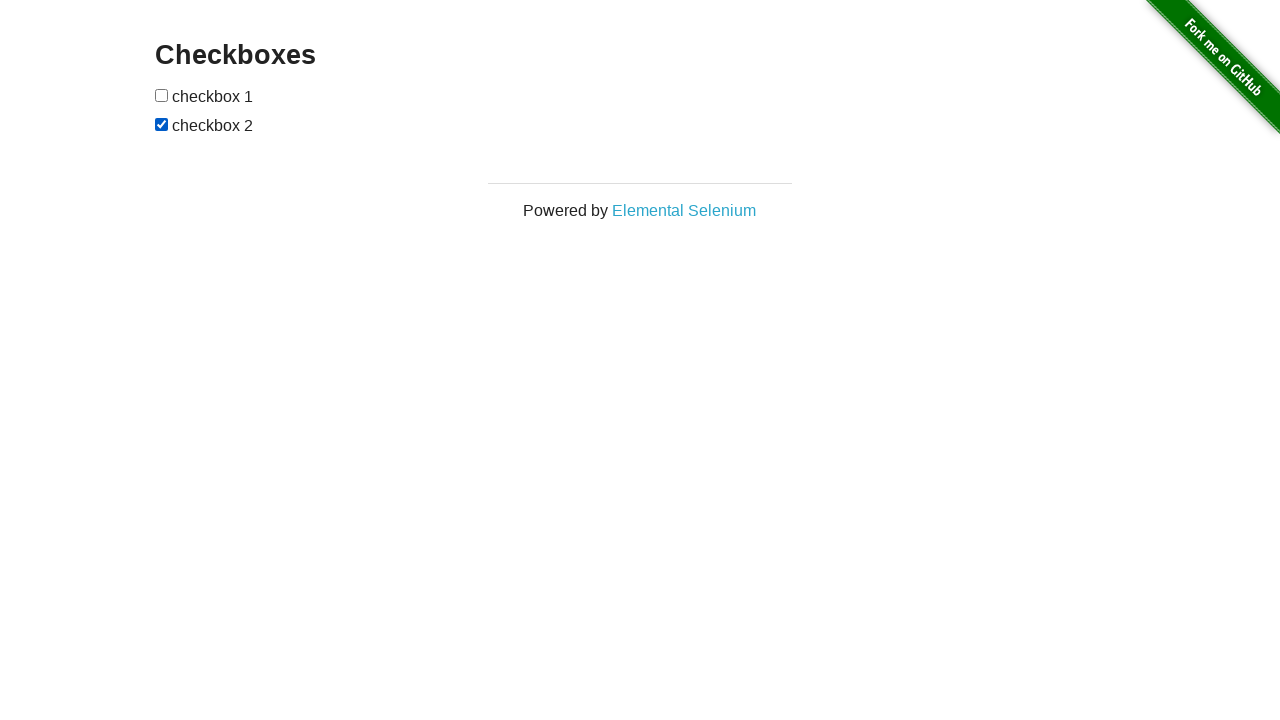

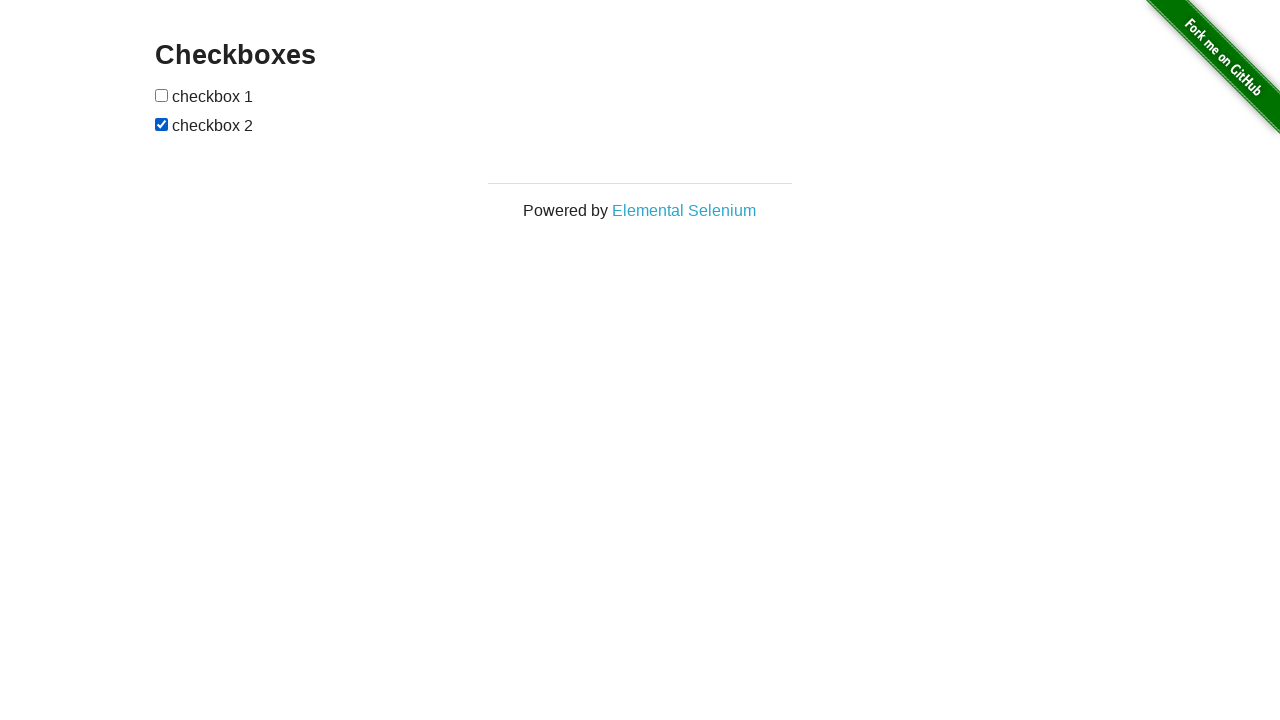